Tests XPath locator functionality on a practice page by clicking a checkbox associated with a specific user (Joe.Root) in a table and verifying the user's role text.

Starting URL: https://selectorshub.com/xpath-practice-page/

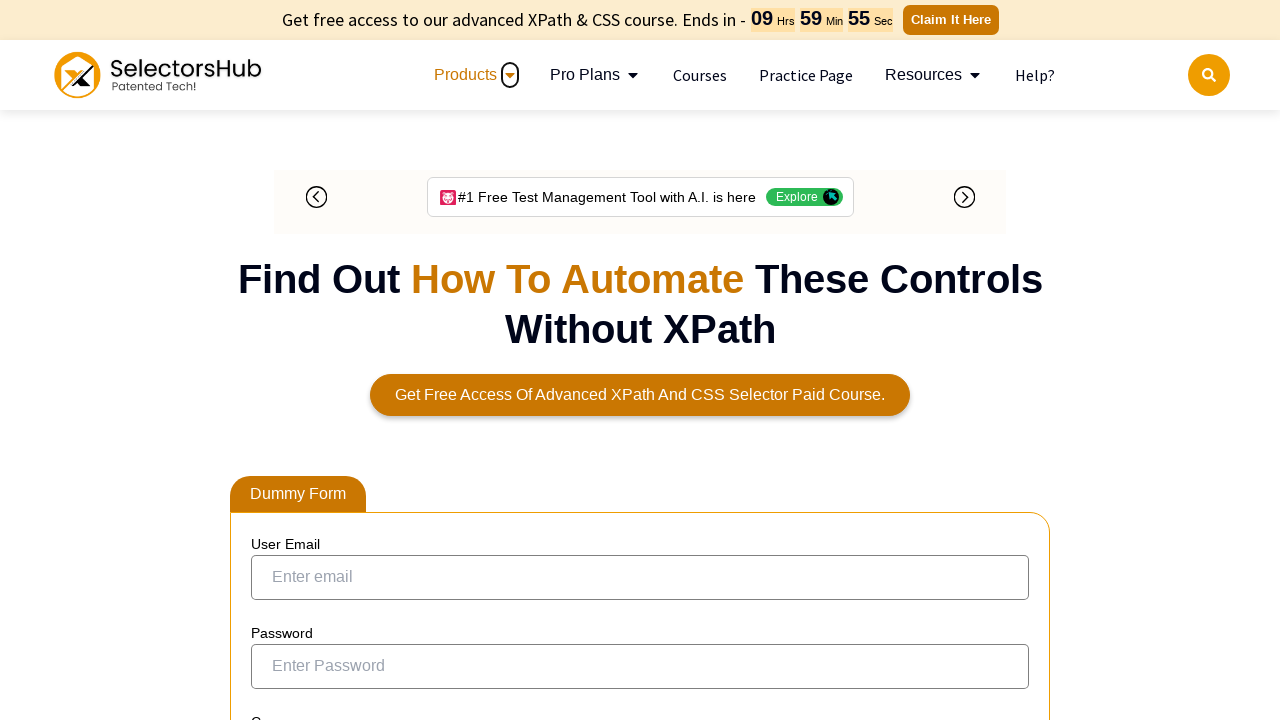

Clicked checkbox associated with Joe.Root user in table at (274, 353) on xpath=//a[text()='Joe.Root']/parent::td/preceding-sibling::td/input[@type='check
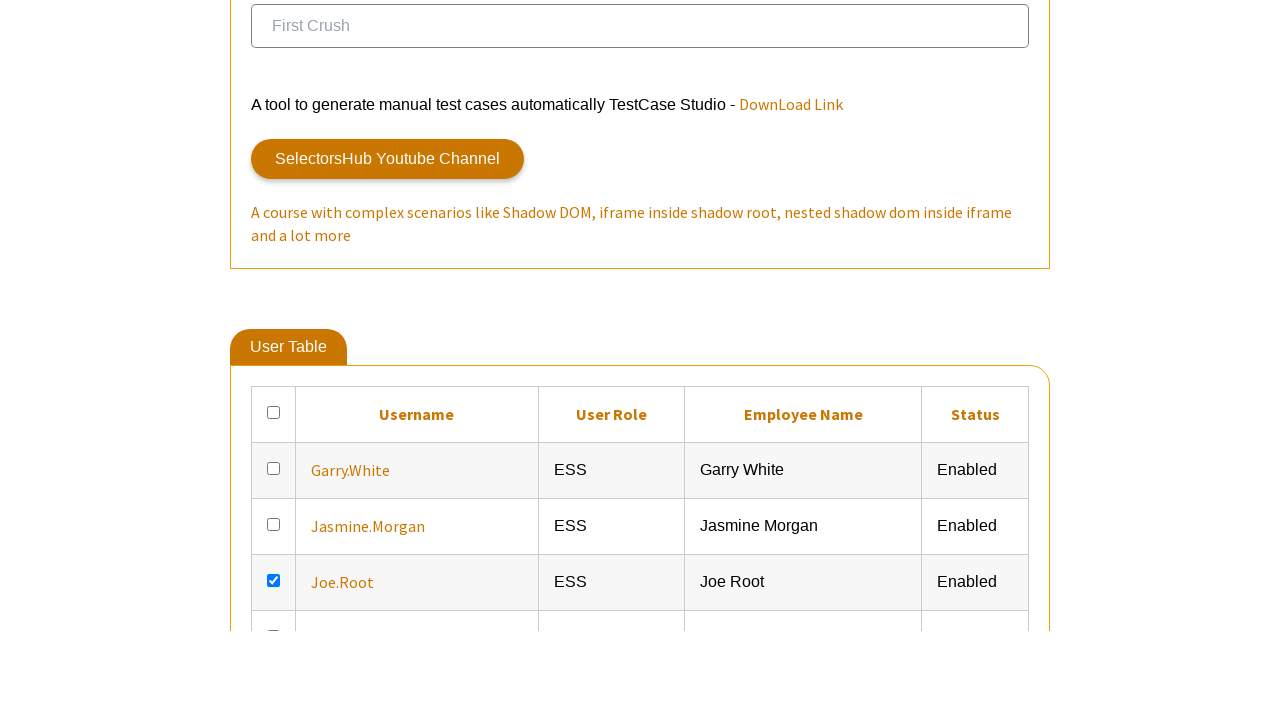

Located user role cell for Joe.Root
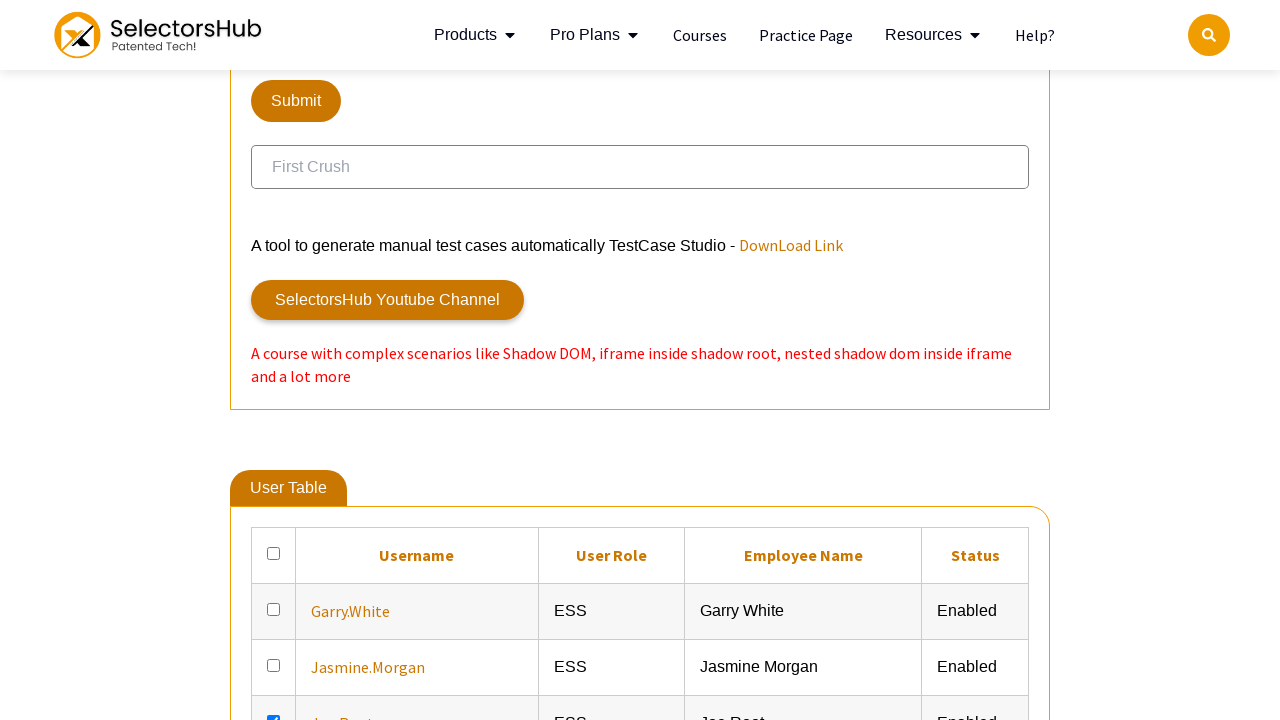

Waited for user role cell to load
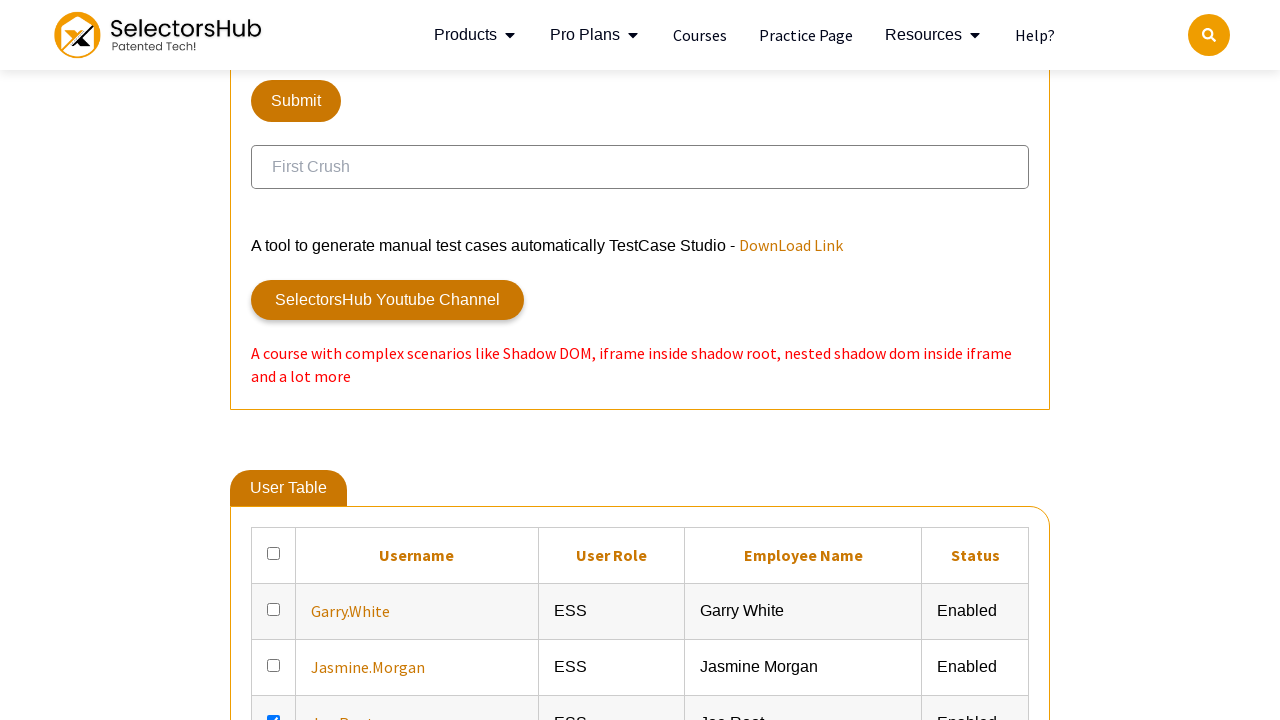

Retrieved user role text content: ESS
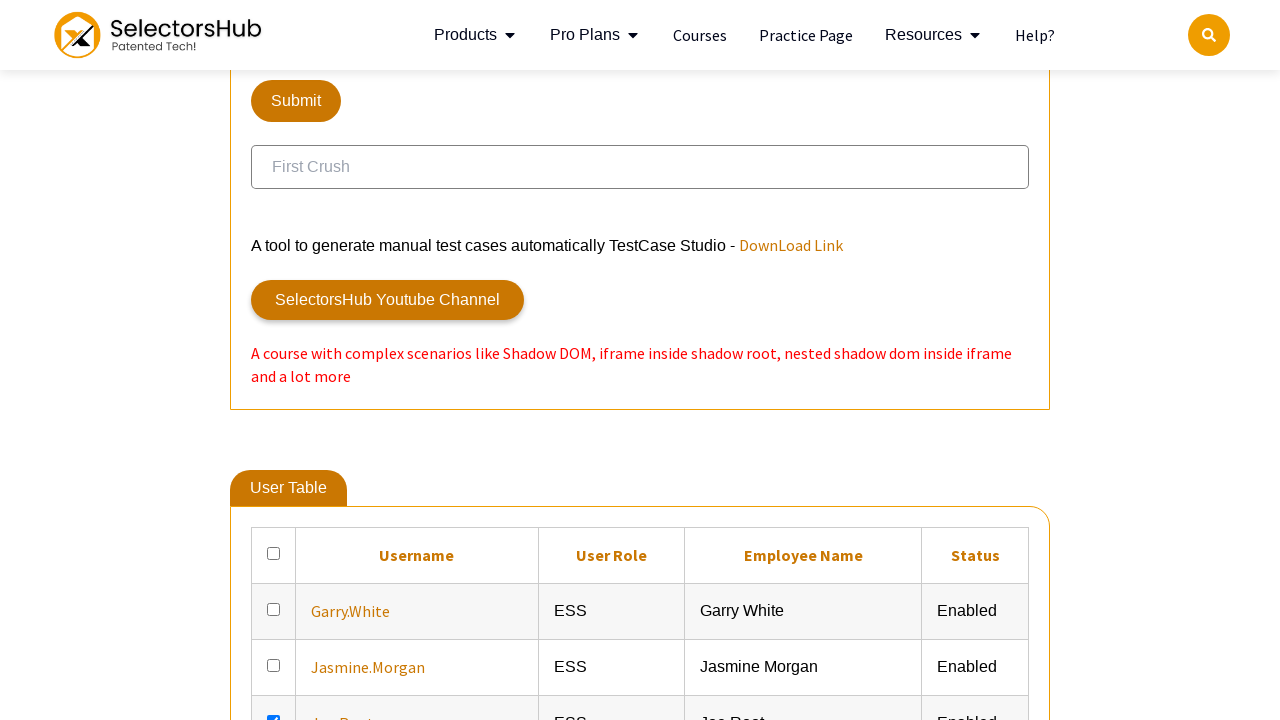

Printed user role: ESS
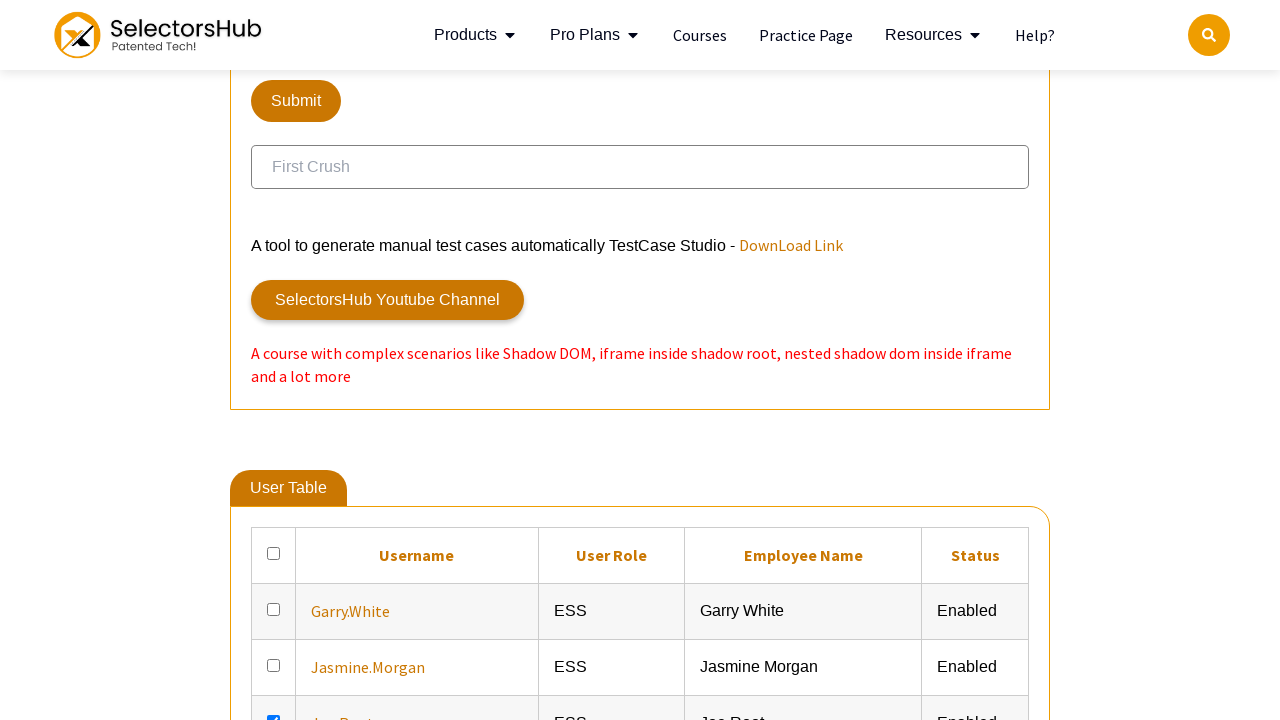

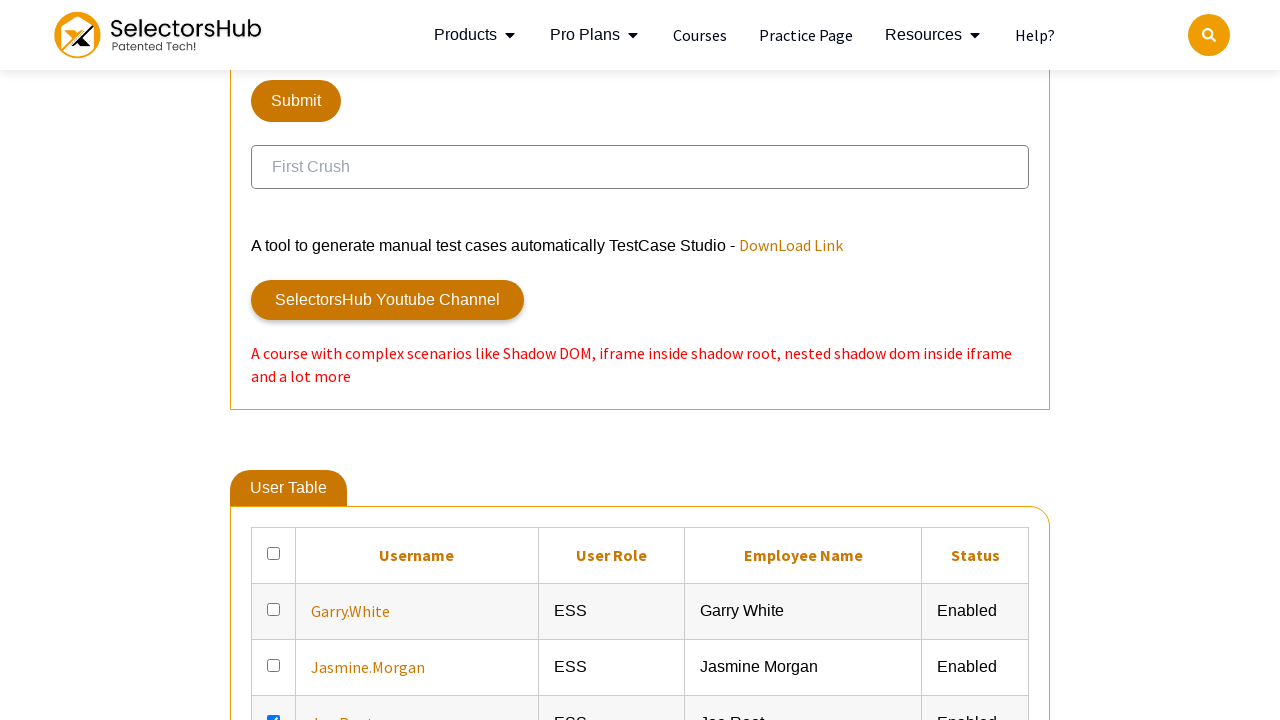